Navigates to the Hyundai website homepage and verifies it loads successfully

Starting URL: https://www.hyundai.com/

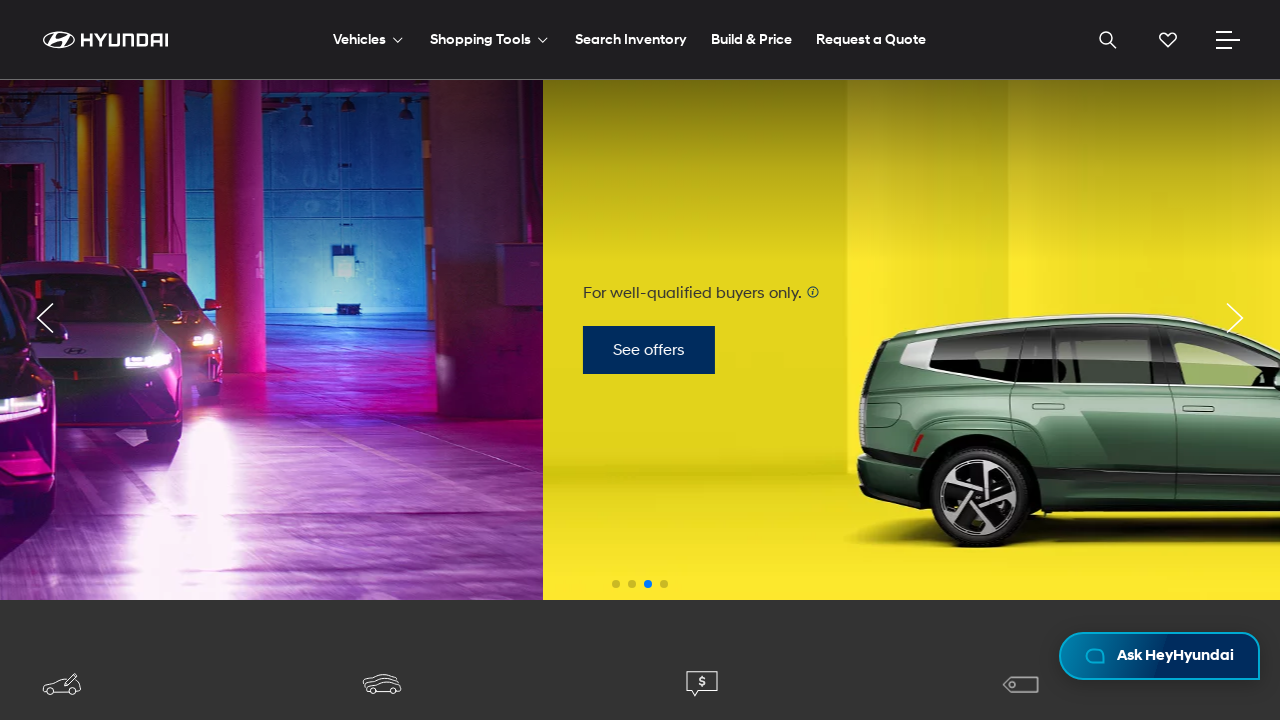

Waited for page to fully load (networkidle state)
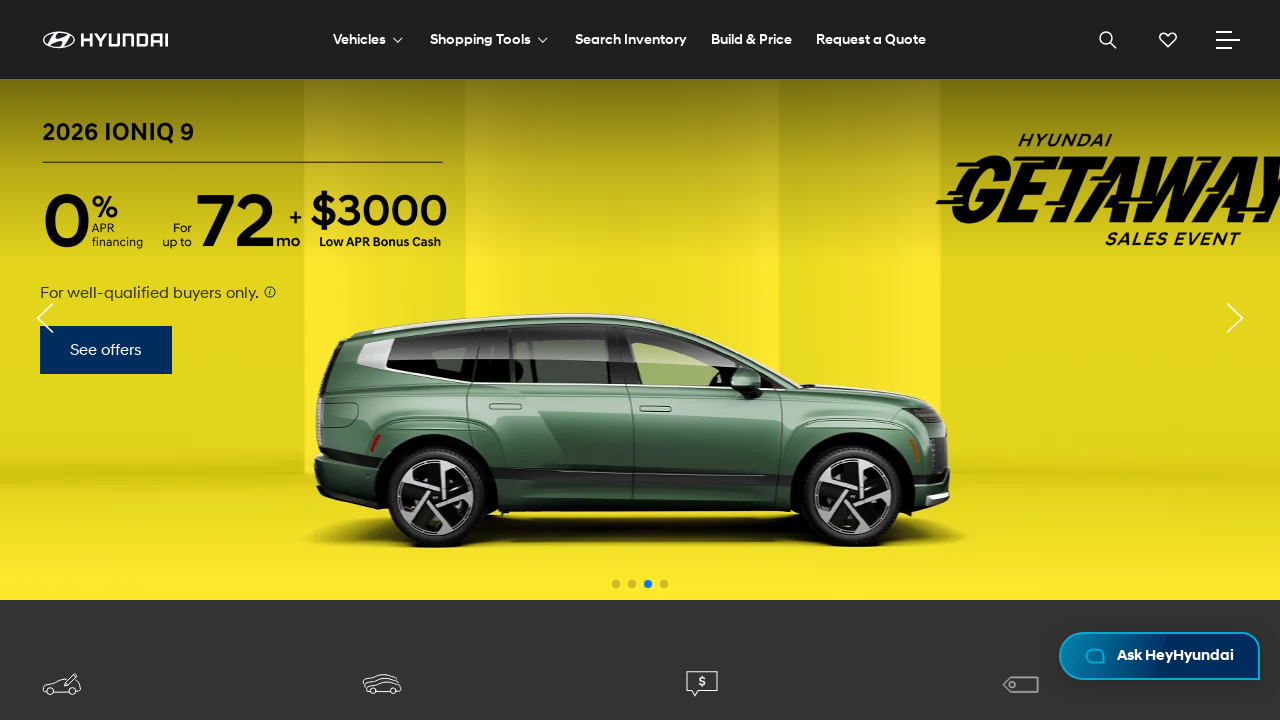

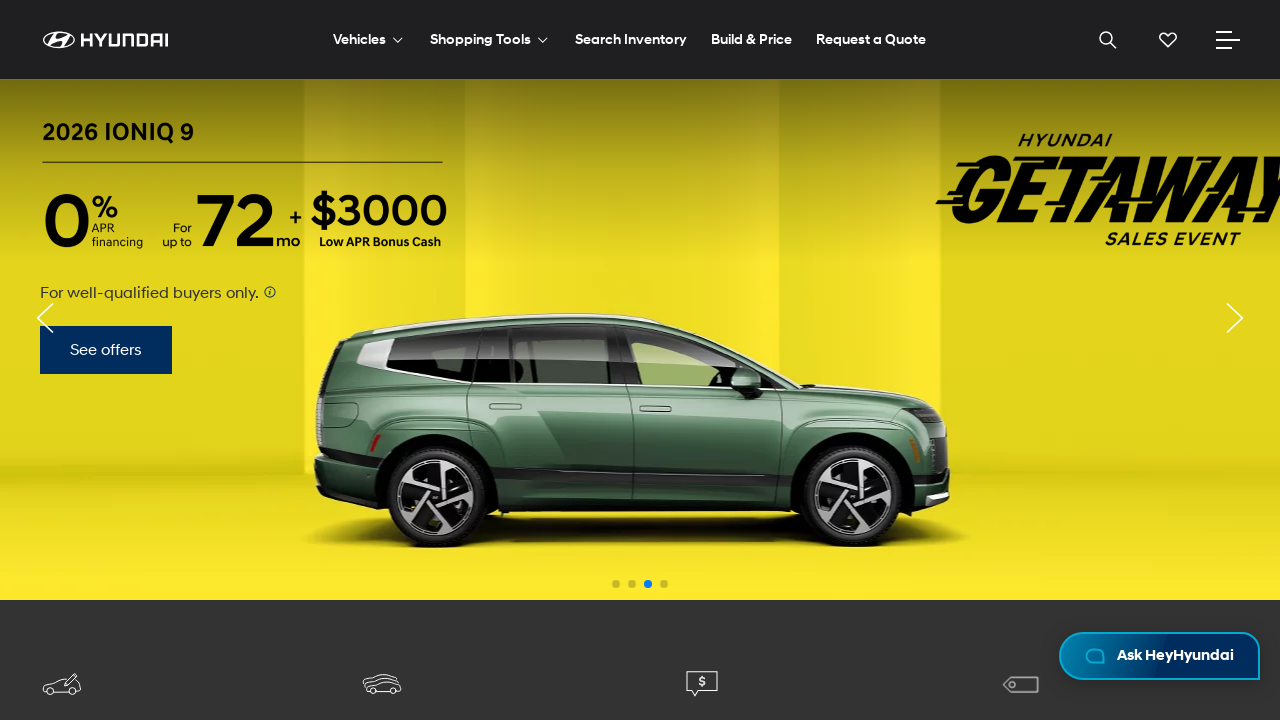